Tests window handling by clicking a link that opens a new window, switching to the new window, reading content, and switching back to the original window

Starting URL: https://the-internet.herokuapp.com/windows

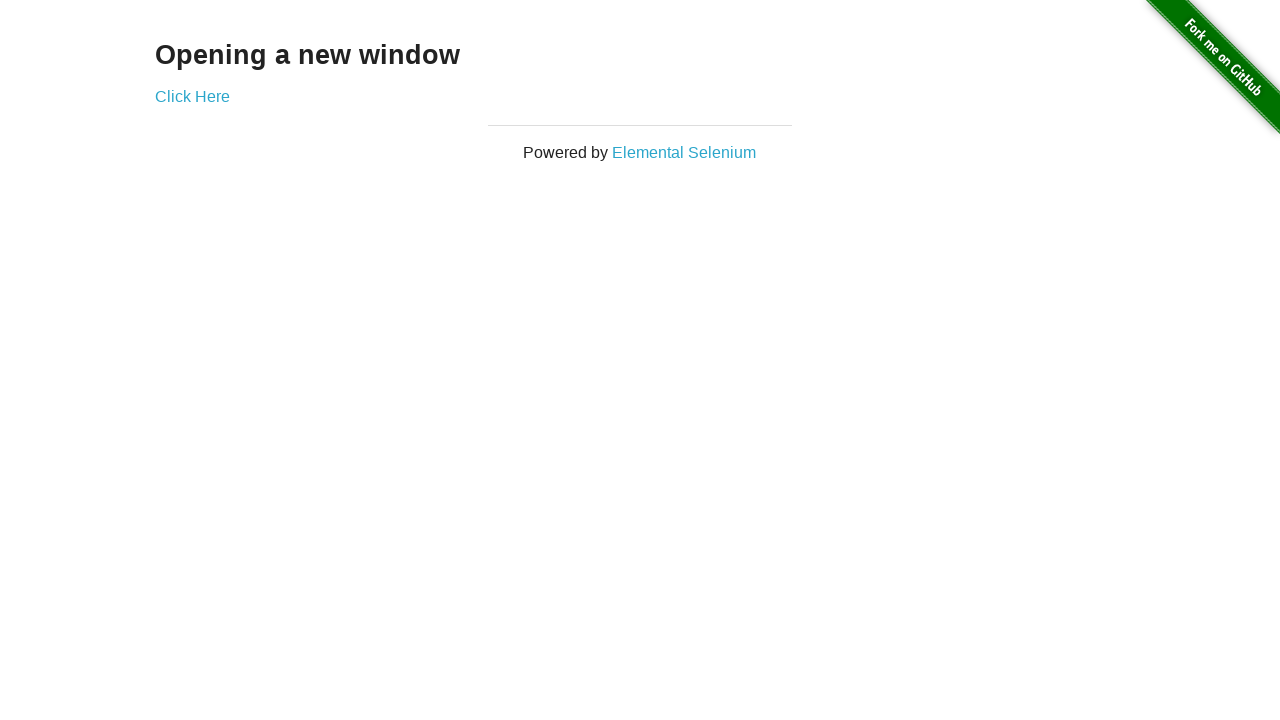

Clicked 'Click Here' link to open new window at (192, 96) on text=Click Here
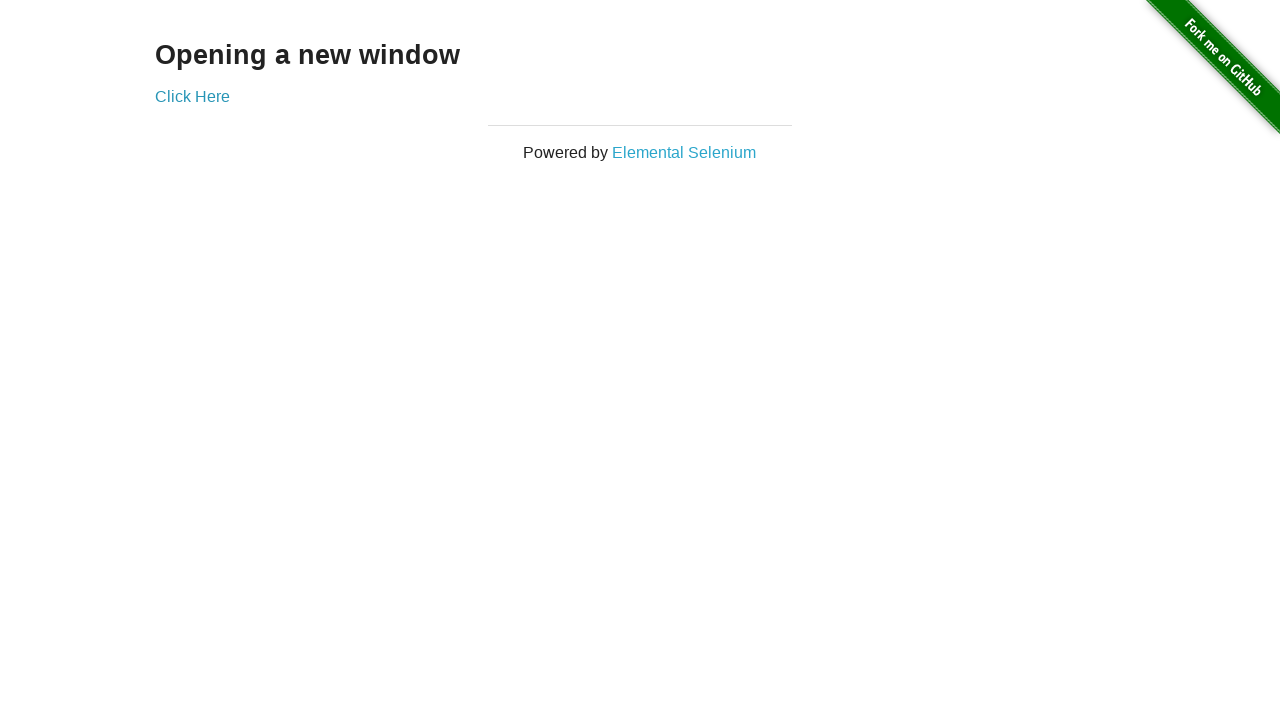

New window opened and captured
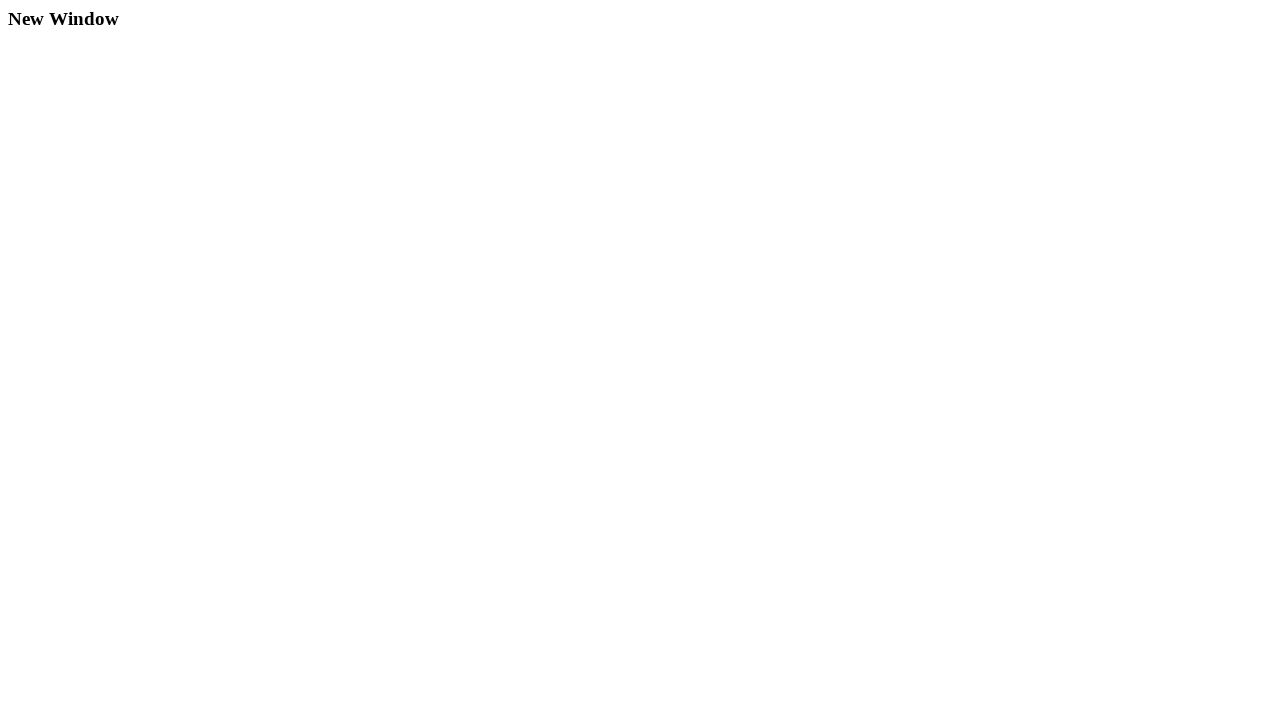

New window loaded and h3 element appeared
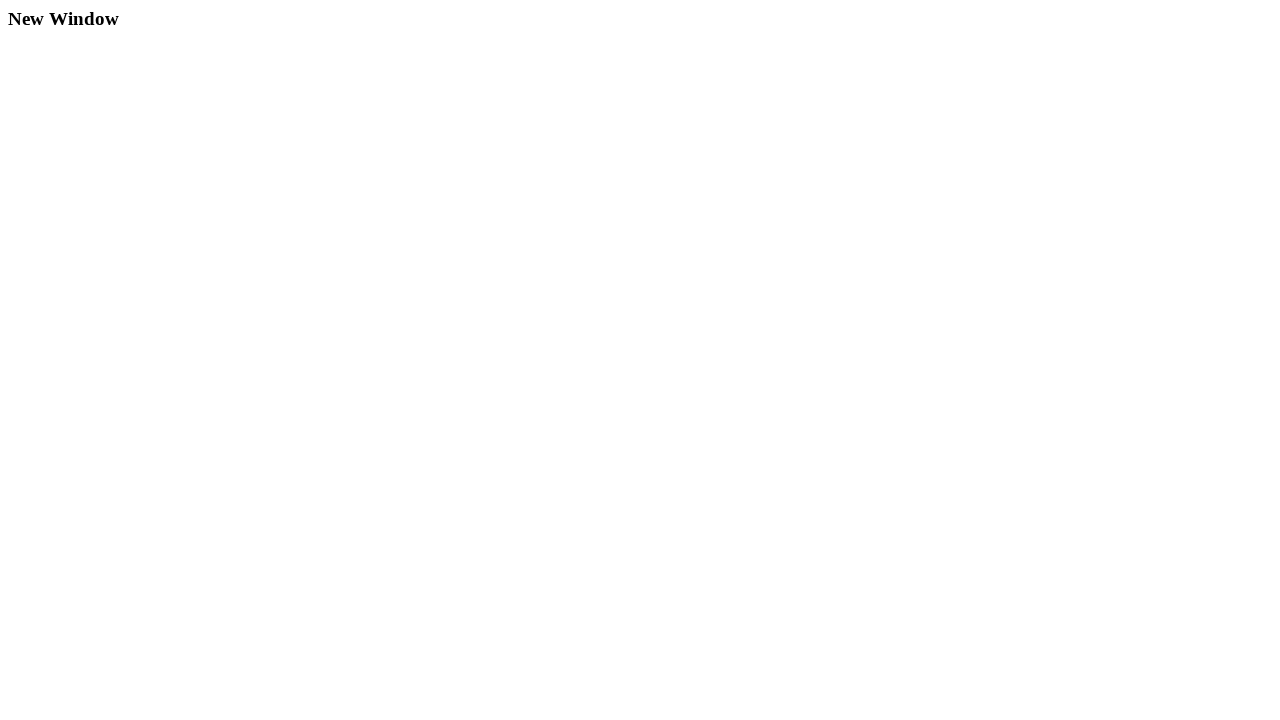

Closed new window and switched back to original window
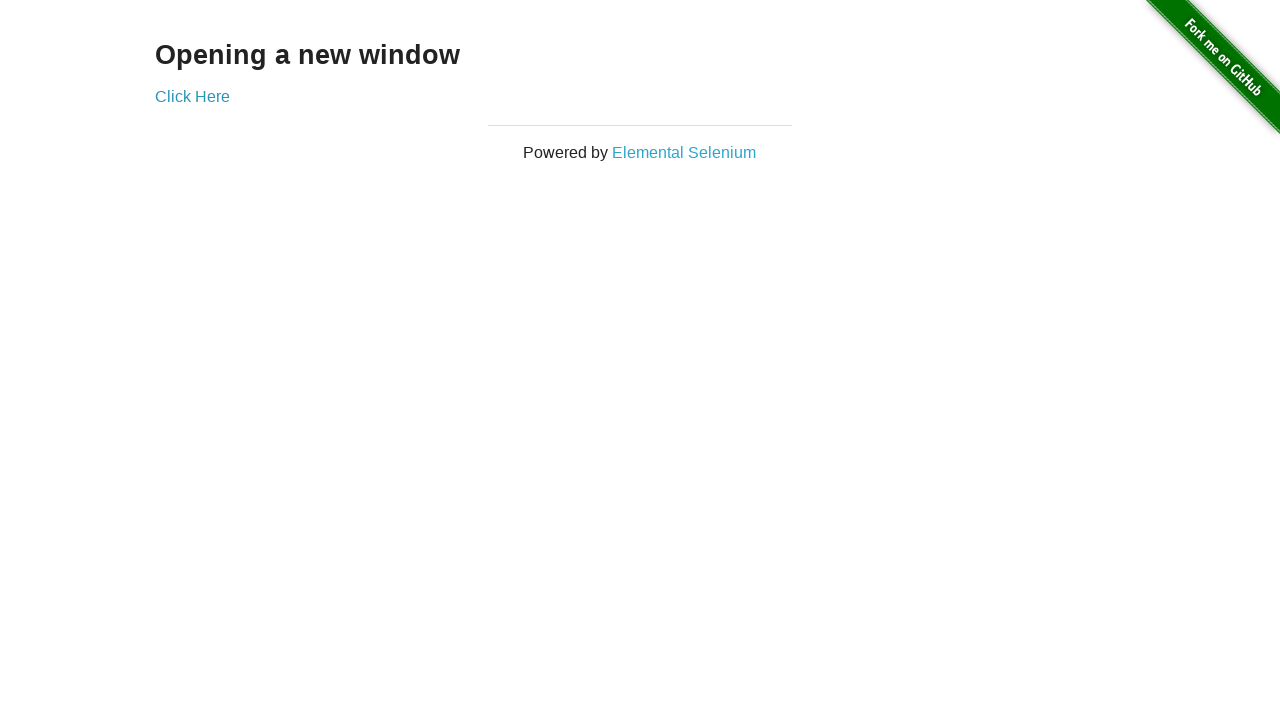

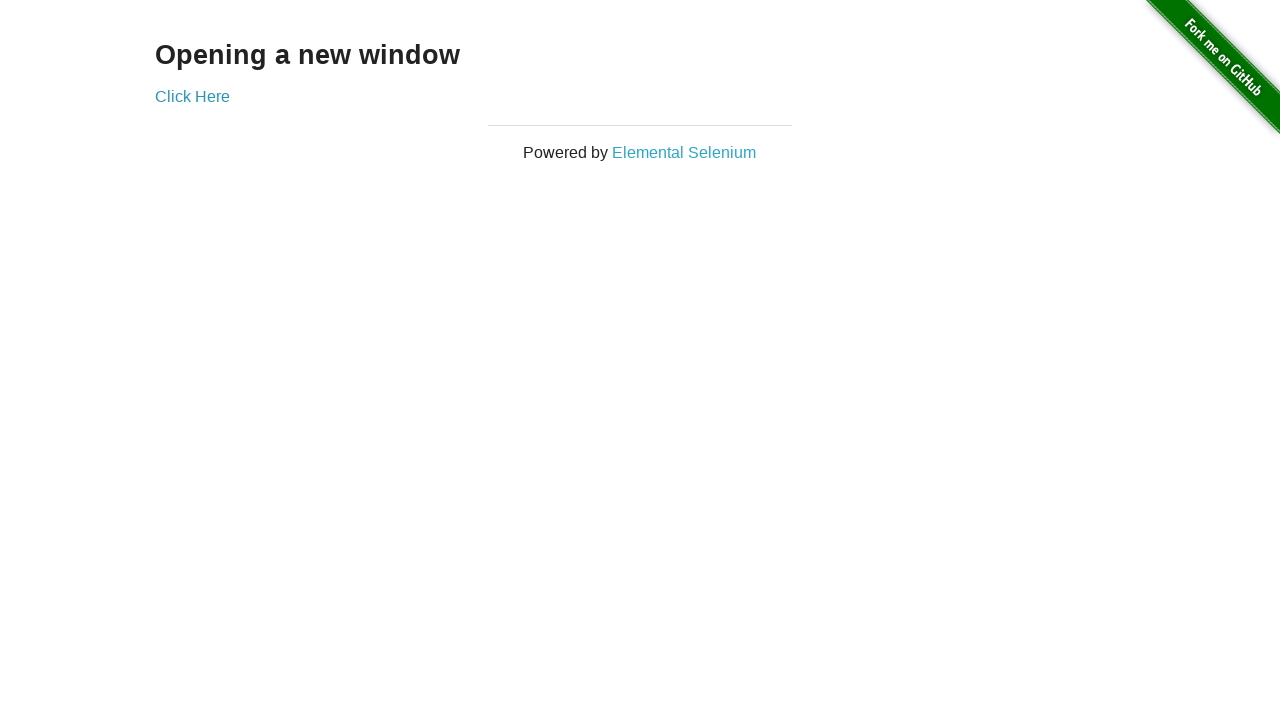